Navigates to a simple form page and clicks the submit button. The script appears to be a form interaction test where form filling is commented out, leaving only the button click action.

Starting URL: http://suninjuly.github.io/simple_form_find_task.html

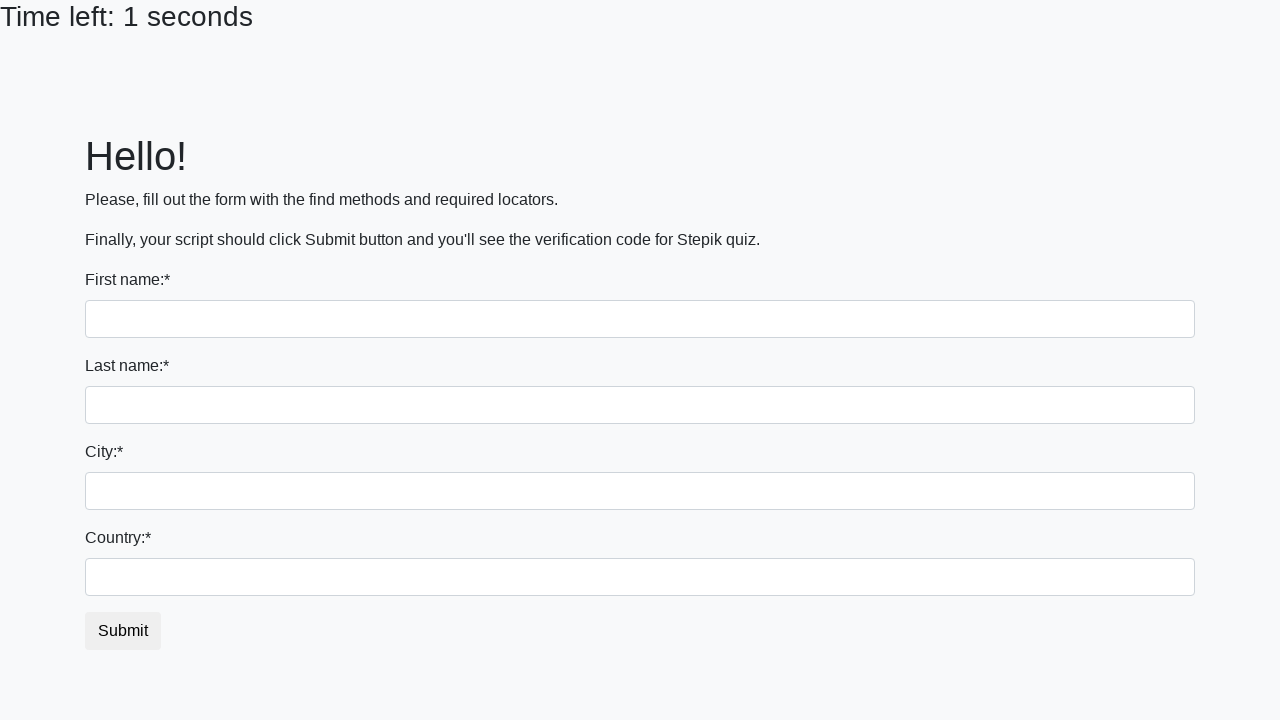

Clicked the submit button on the simple form at (123, 631) on button.btn
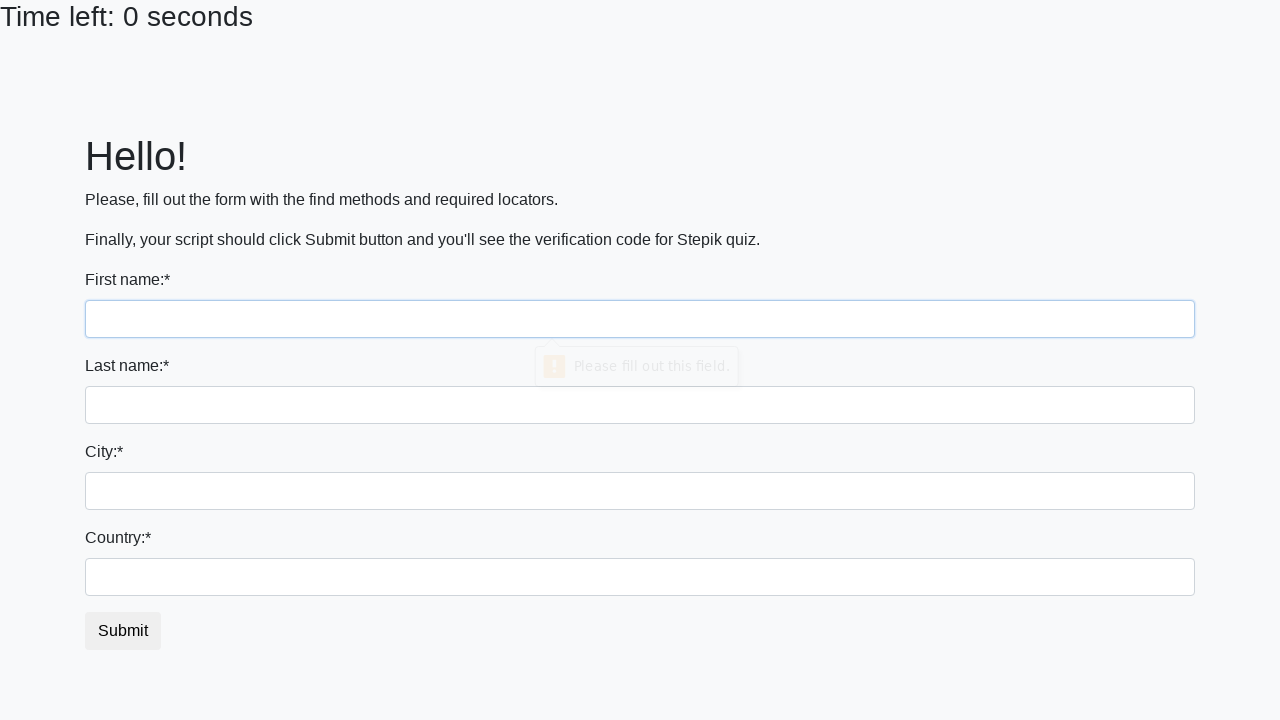

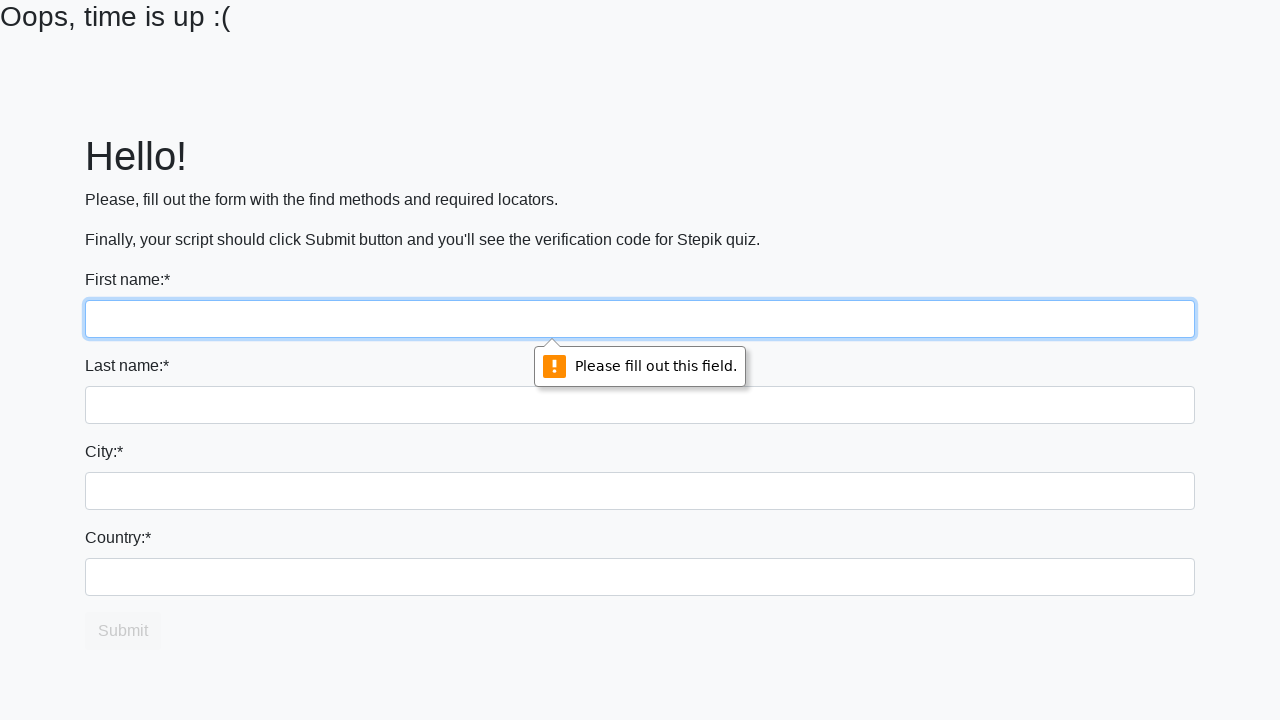